Tests filtering to display only completed todo items

Starting URL: https://demo.playwright.dev/todomvc

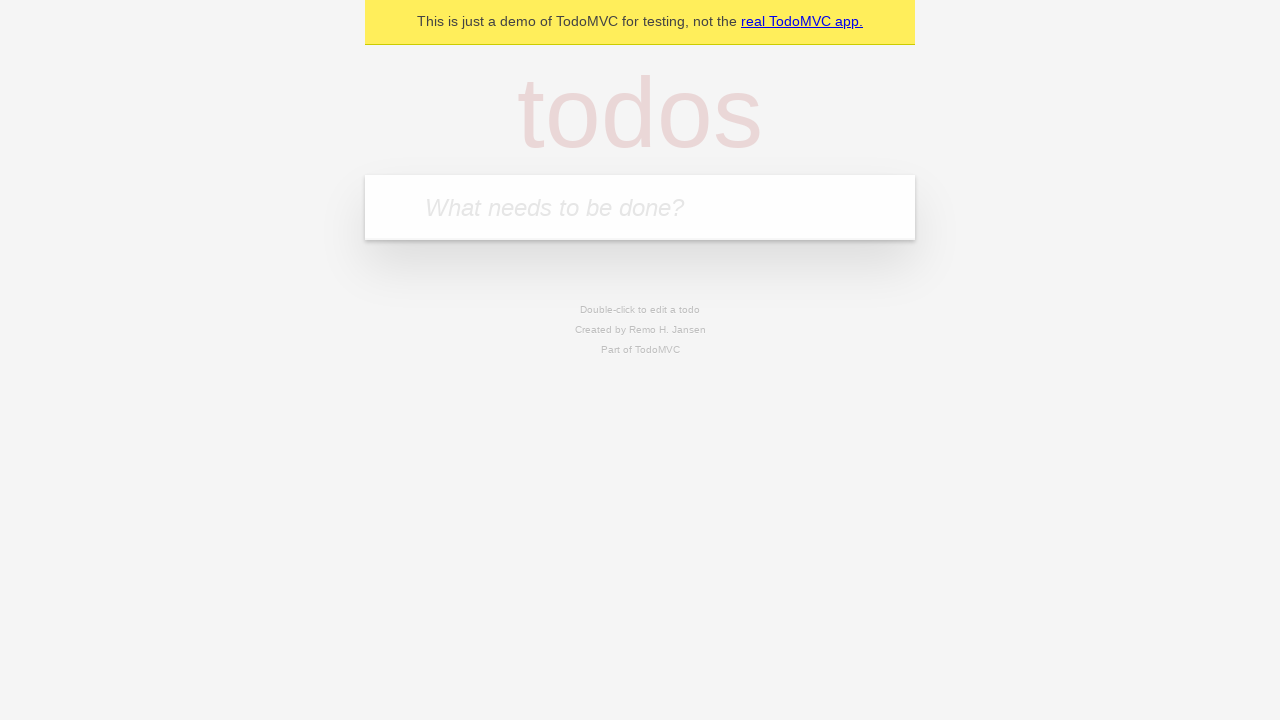

Filled first todo item with 'buy some cheese' on .new-todo
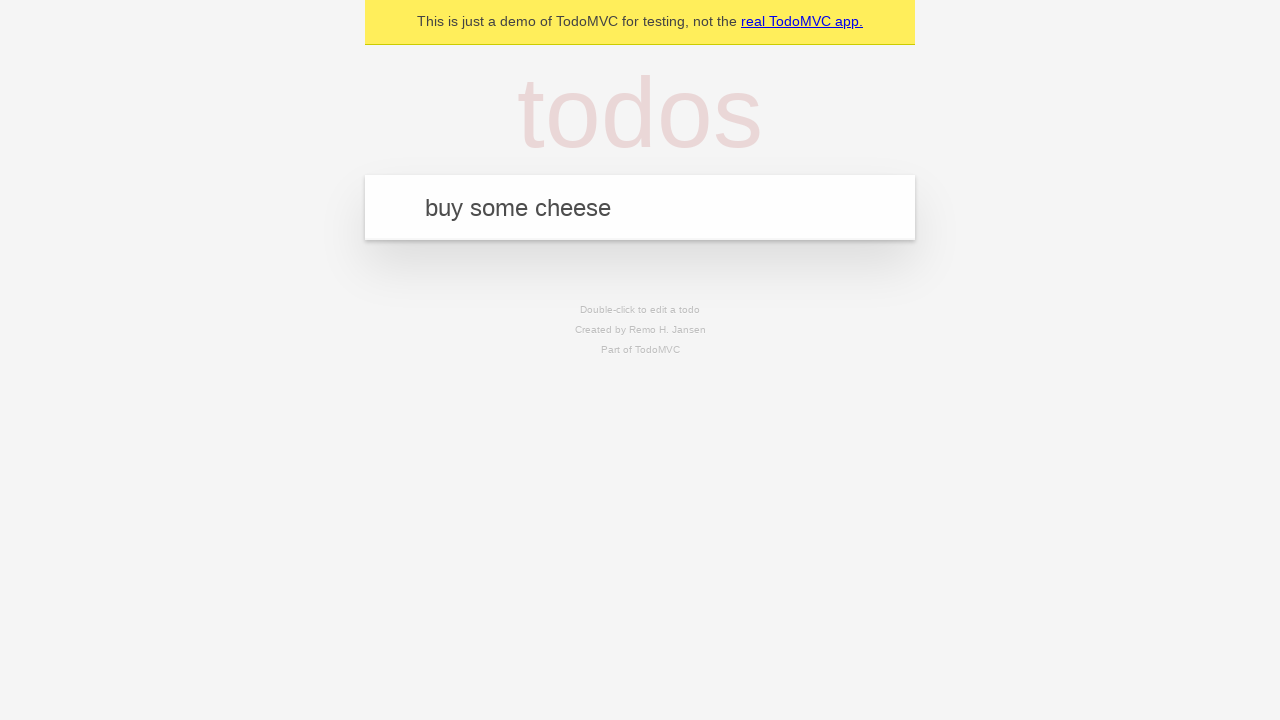

Pressed Enter to create first todo item on .new-todo
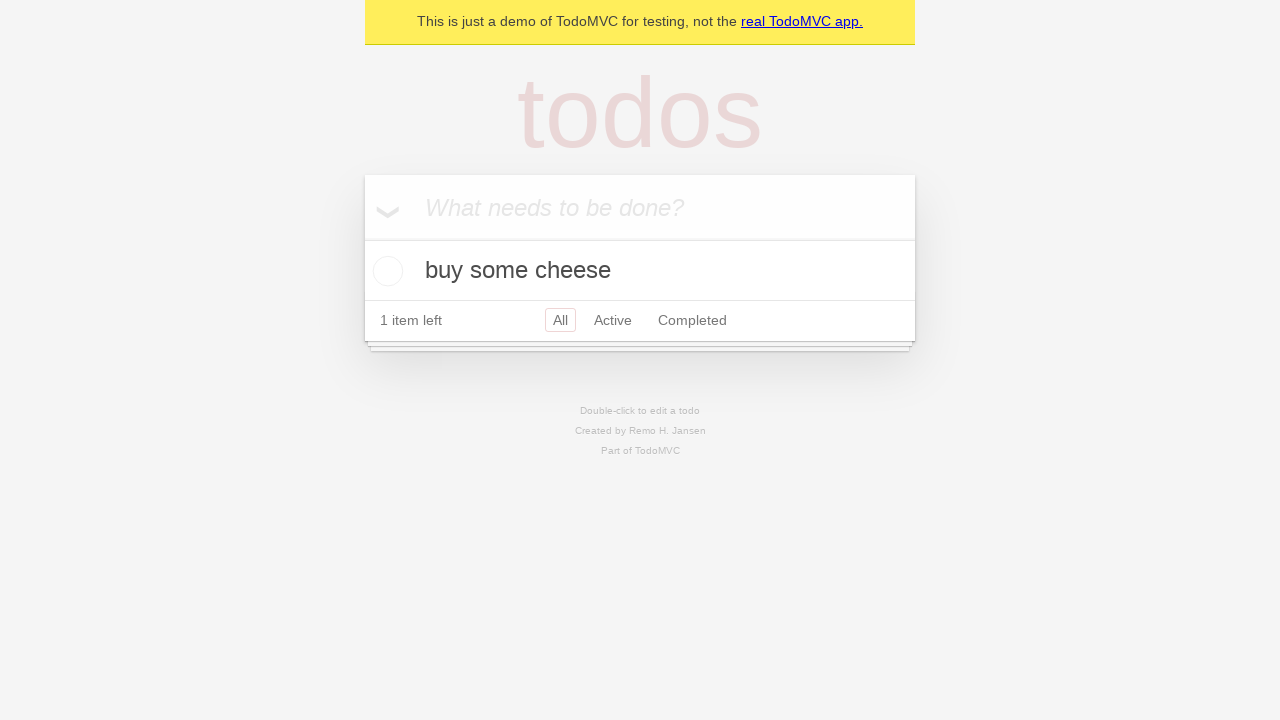

Filled second todo item with 'feed the cat' on .new-todo
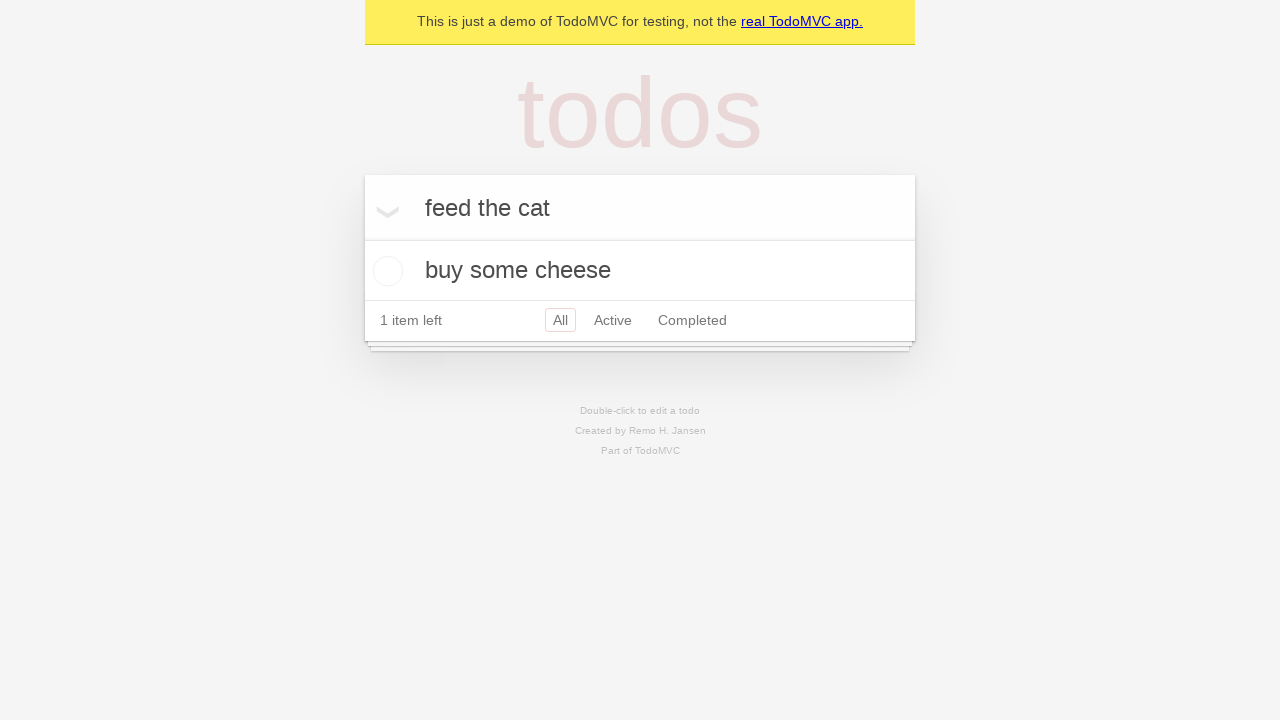

Pressed Enter to create second todo item on .new-todo
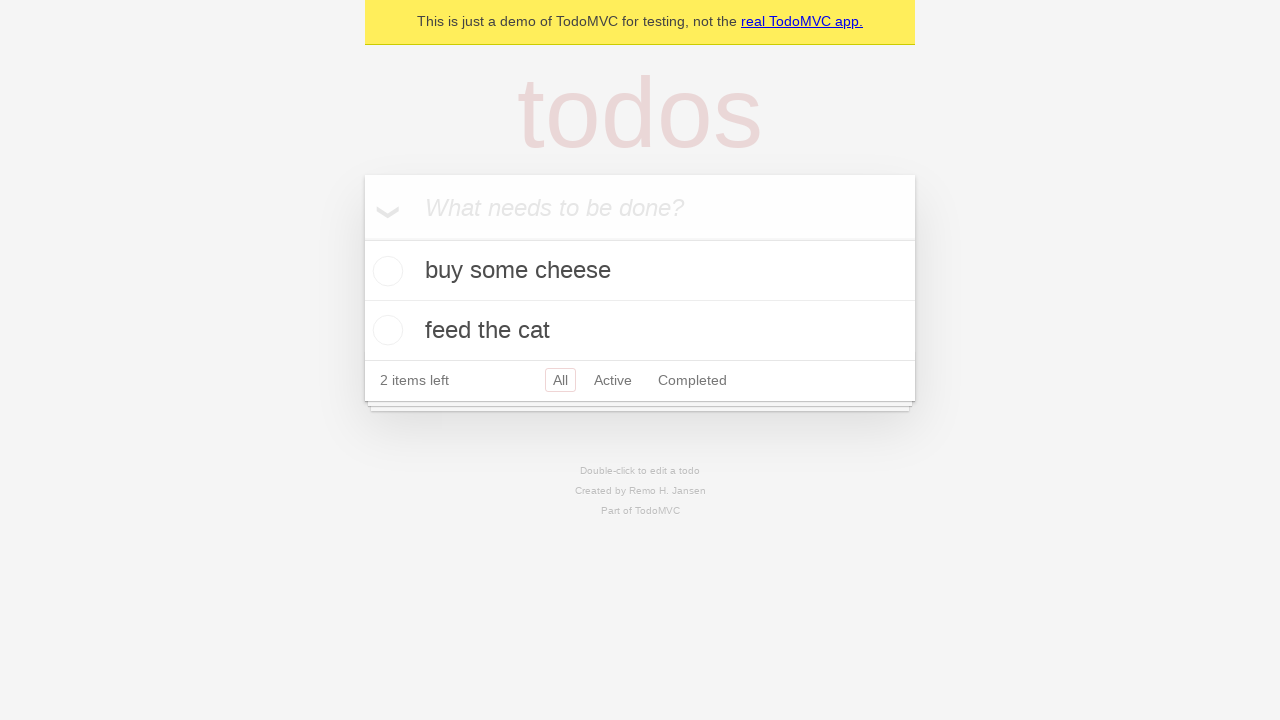

Filled third todo item with 'book a doctors appointment' on .new-todo
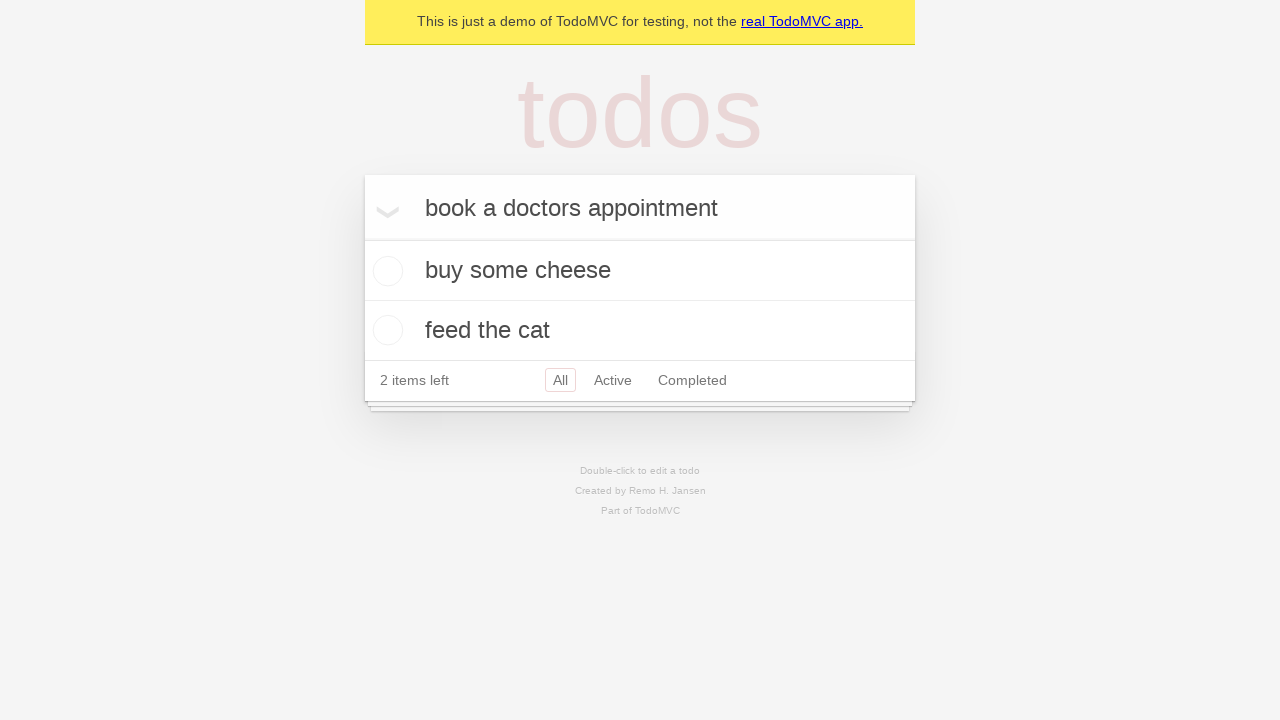

Pressed Enter to create third todo item on .new-todo
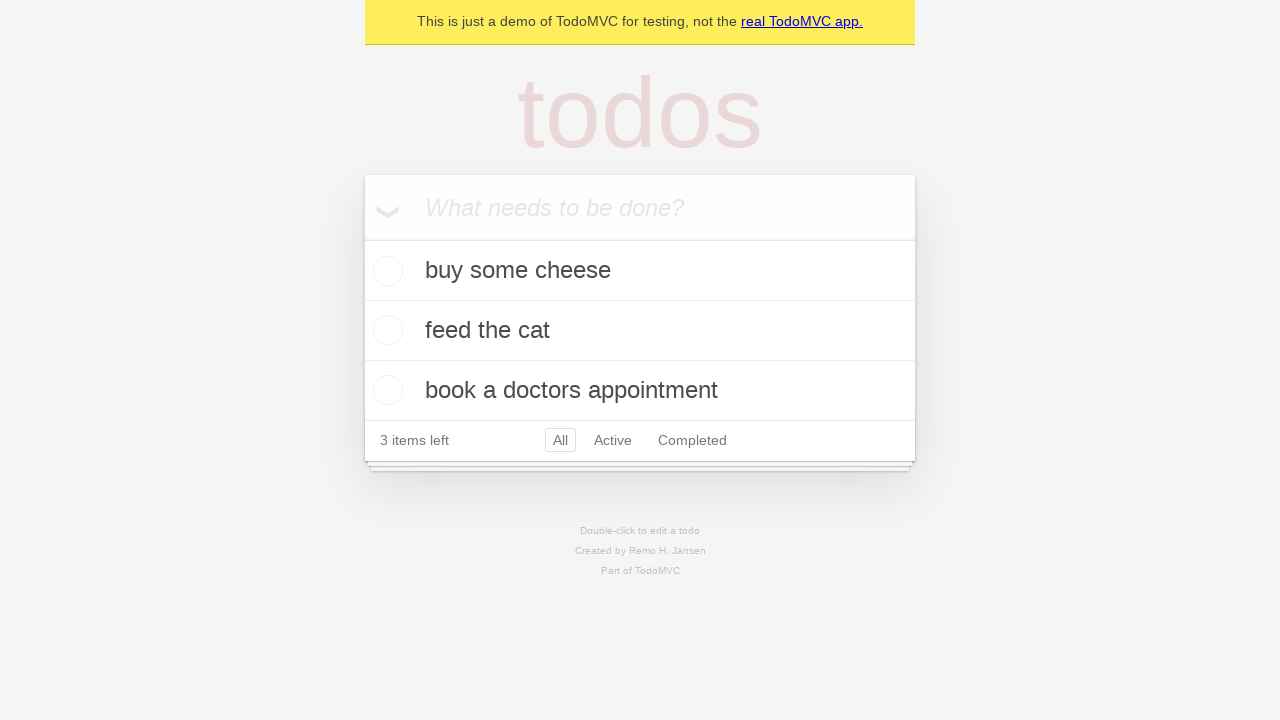

Checked the second todo item as completed at (385, 330) on .todo-list li .toggle >> nth=1
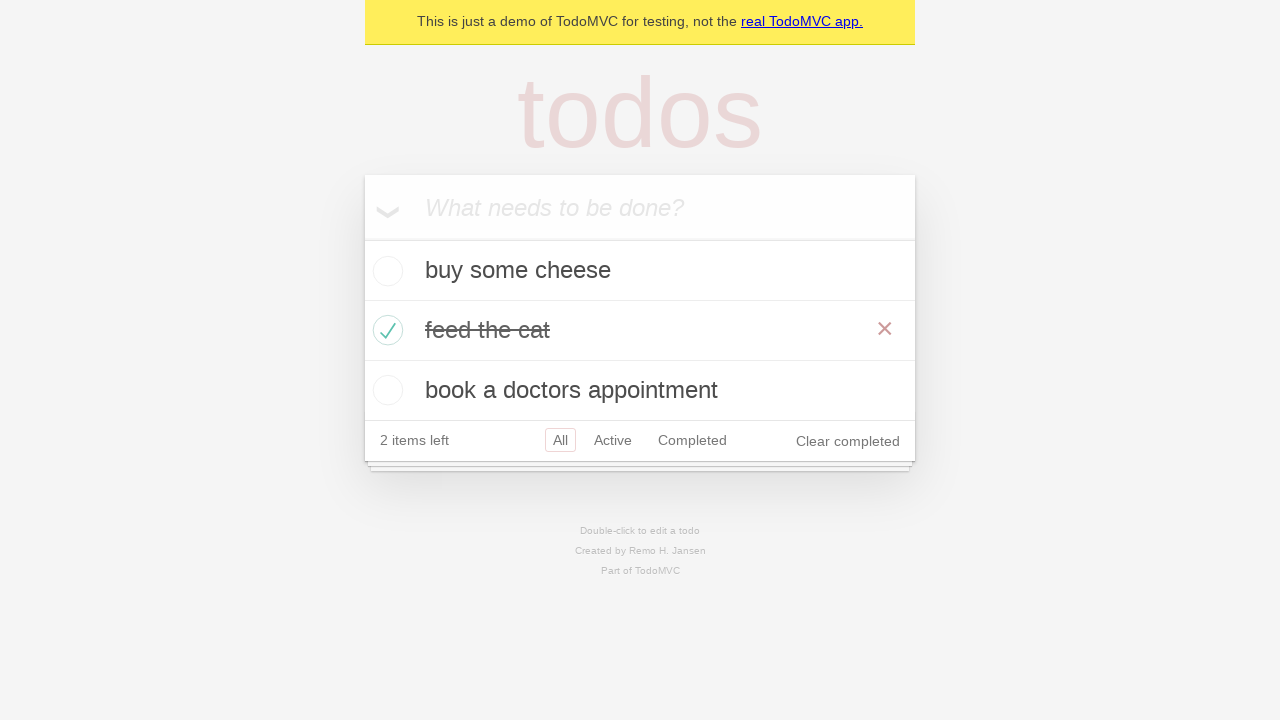

Clicked Completed filter to display only completed items at (692, 440) on .filters >> text=Completed
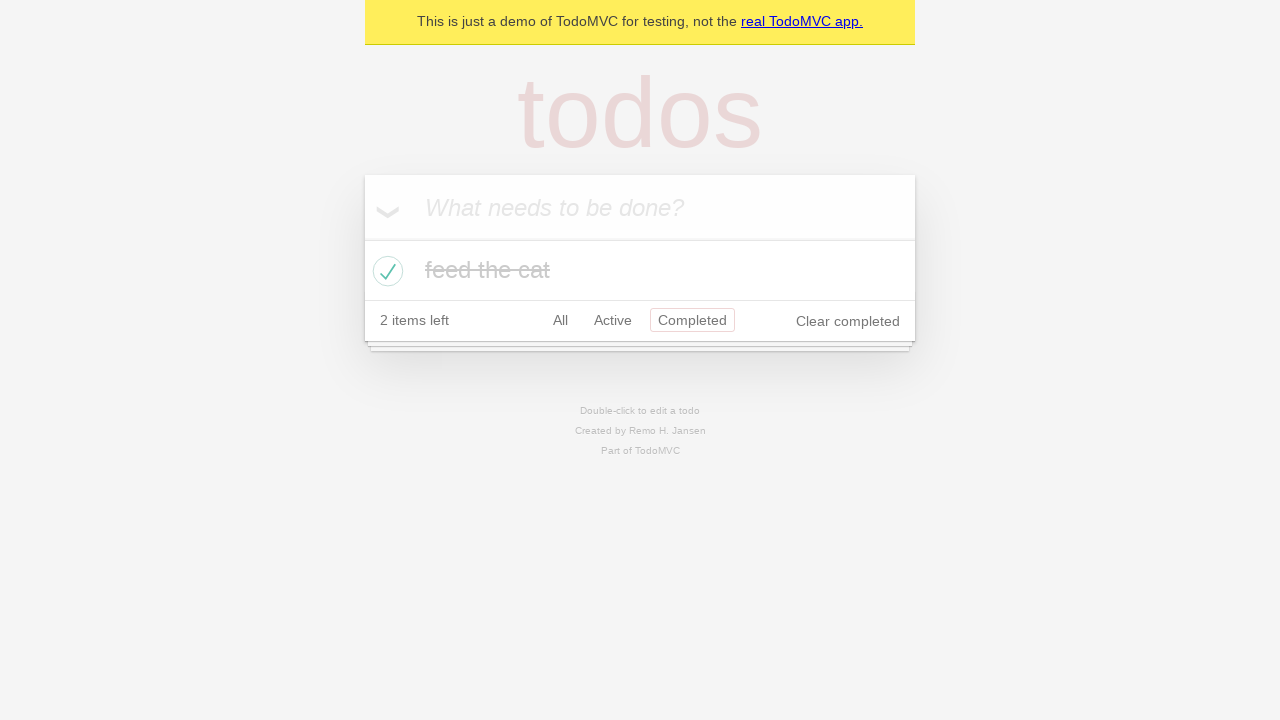

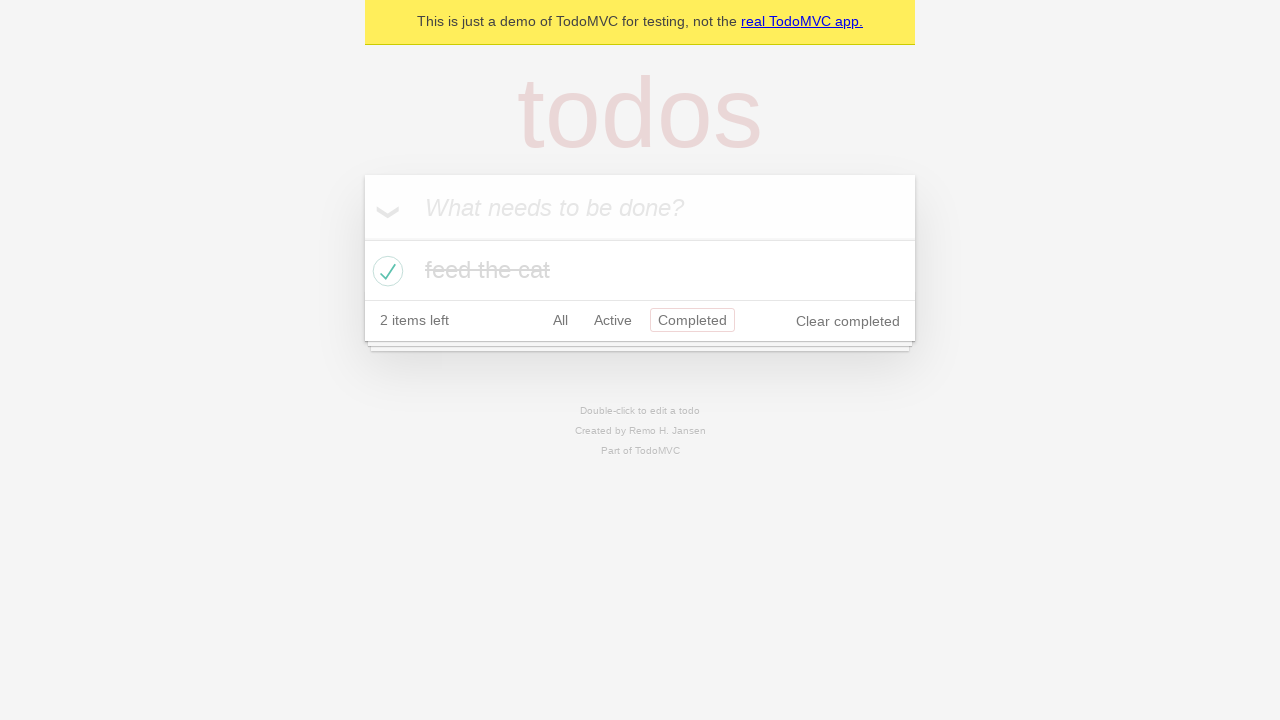